Tests entering a valid number (100) and verifying the alert shows the correct square root calculation

Starting URL: https://kristinek.github.io/site/tasks/enter_a_number

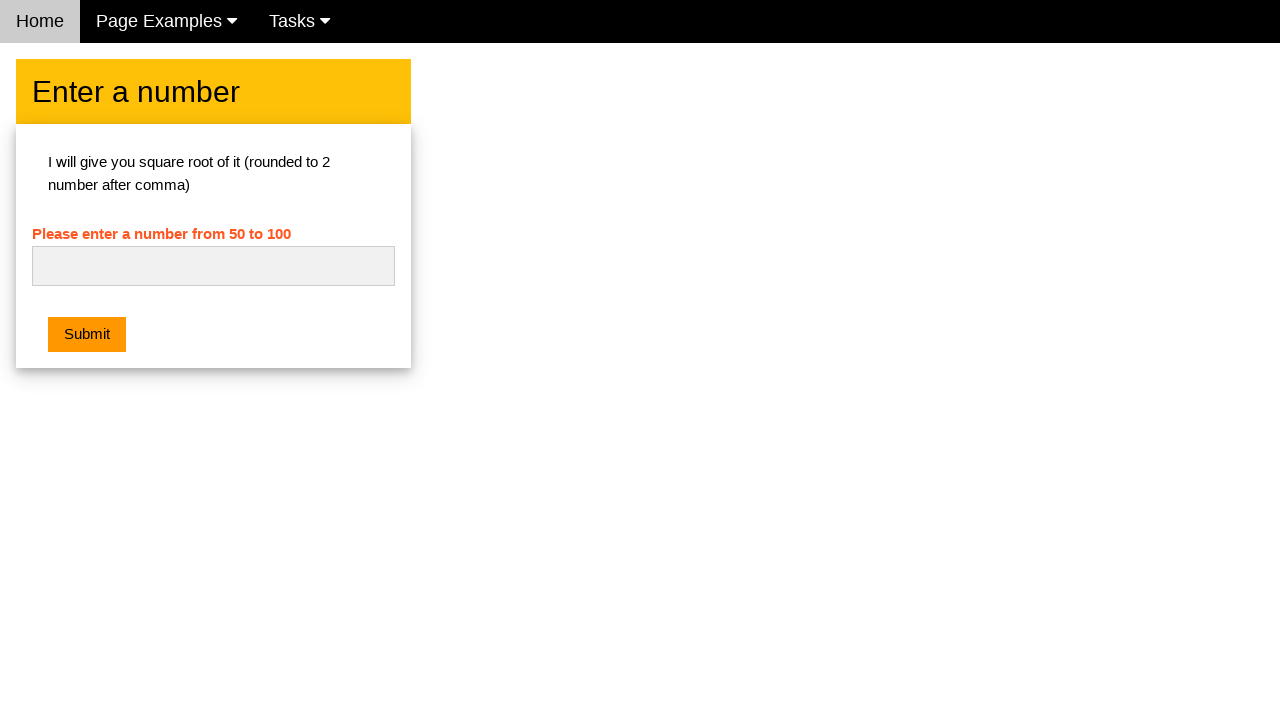

Cleared the number input field on #numb
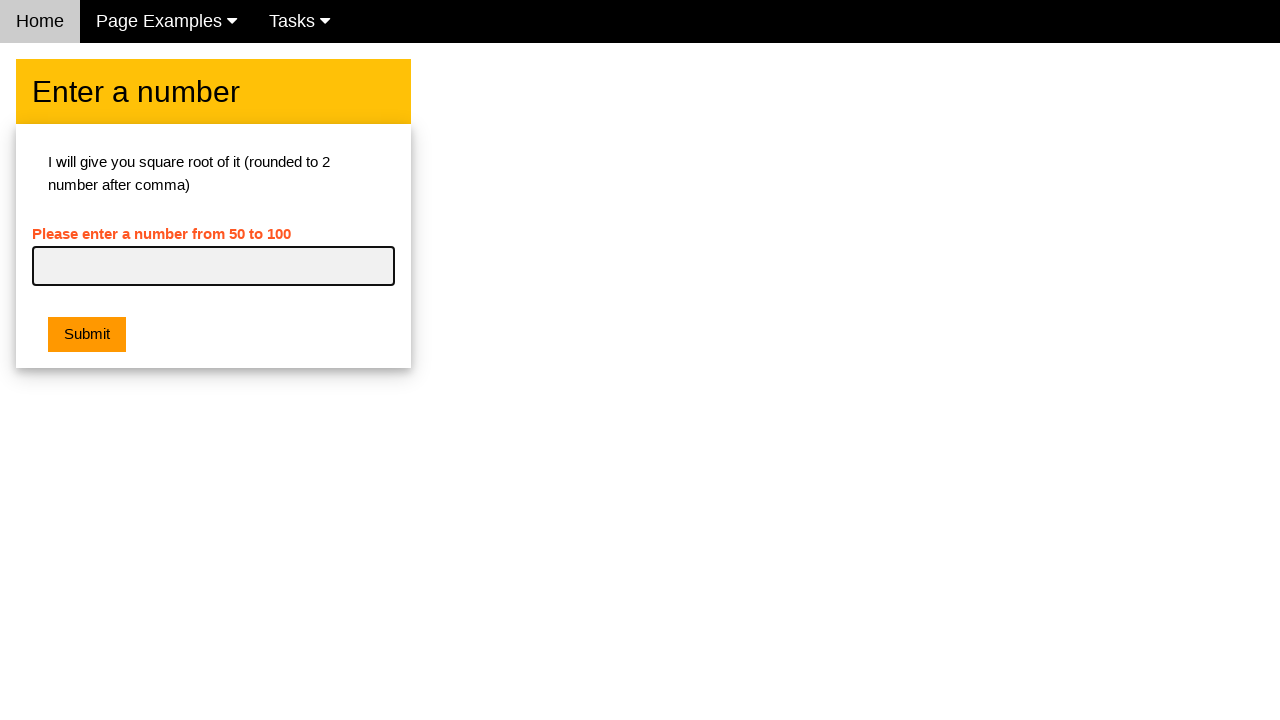

Entered number 100 into the input field on #numb
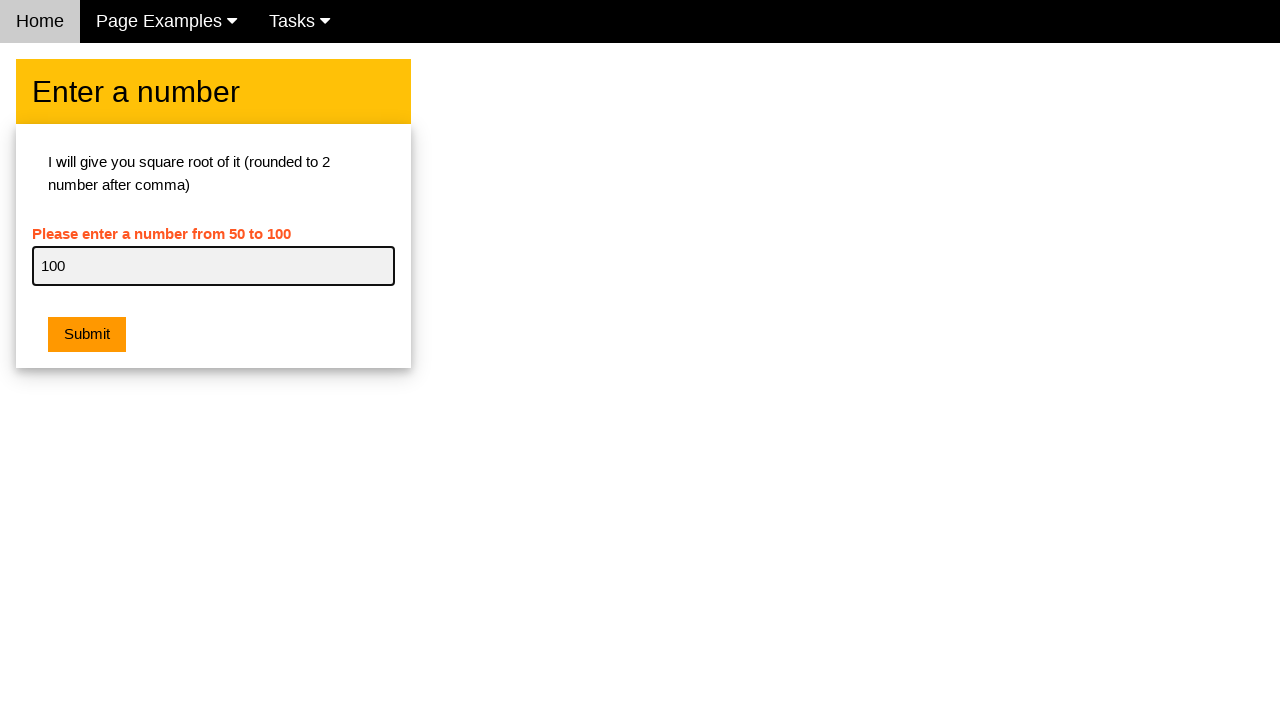

Clicked the submit button at (87, 335) on button
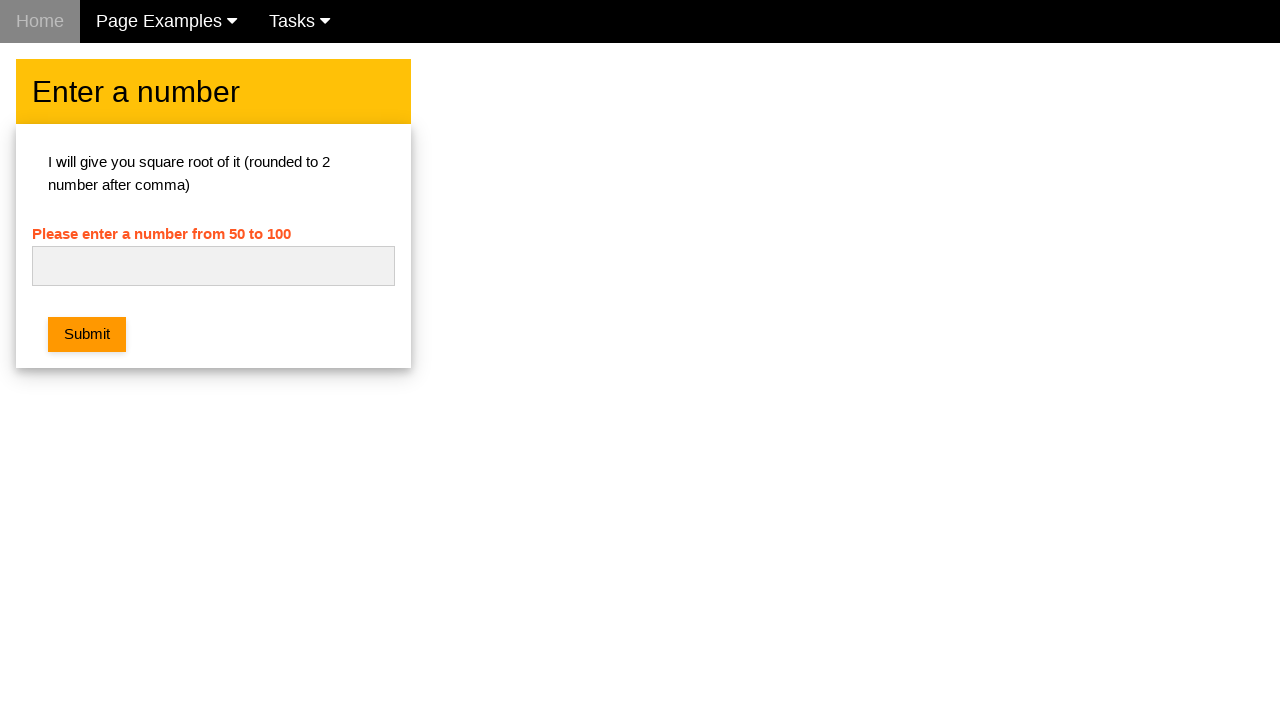

Retrieved alert message from page
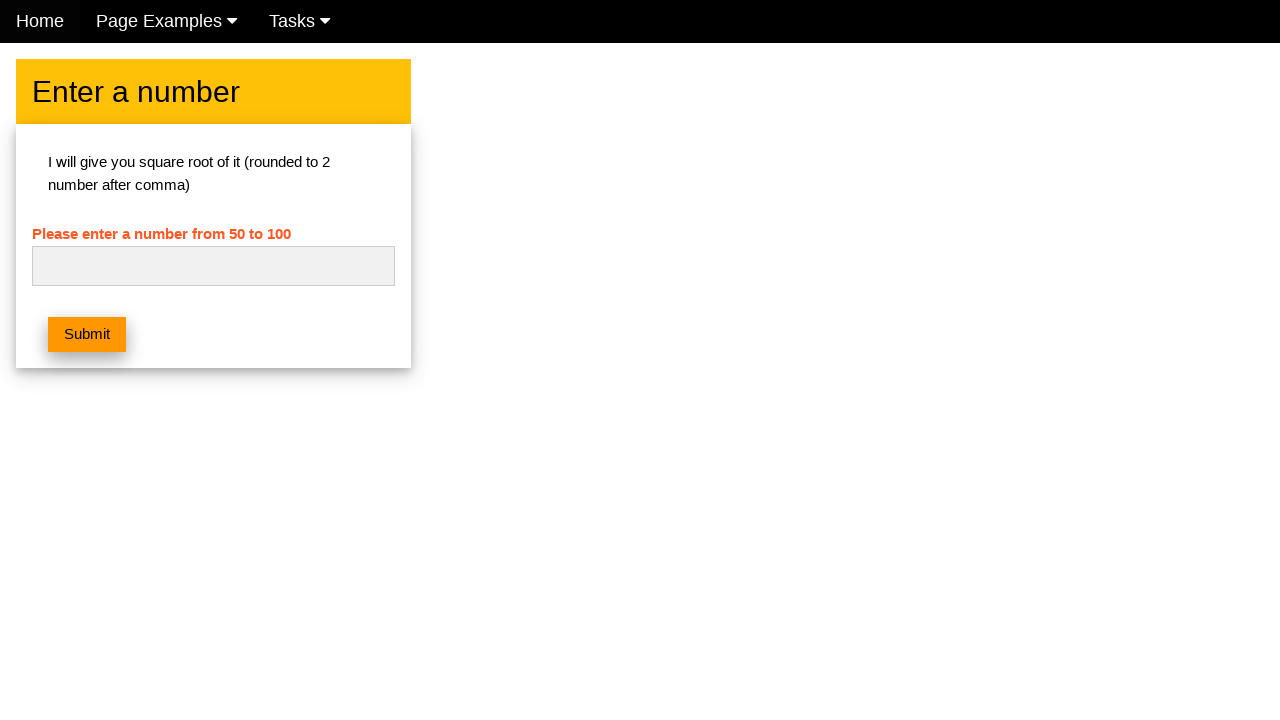

Set up dialog handler to accept alerts
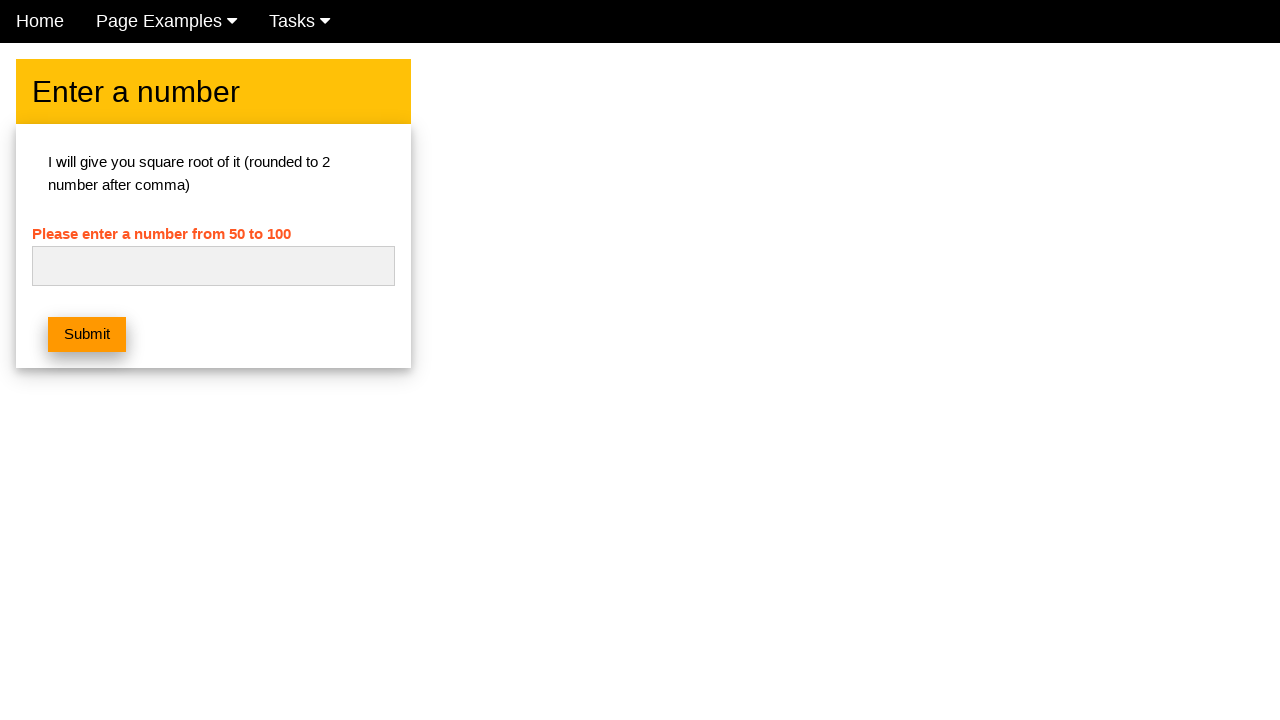

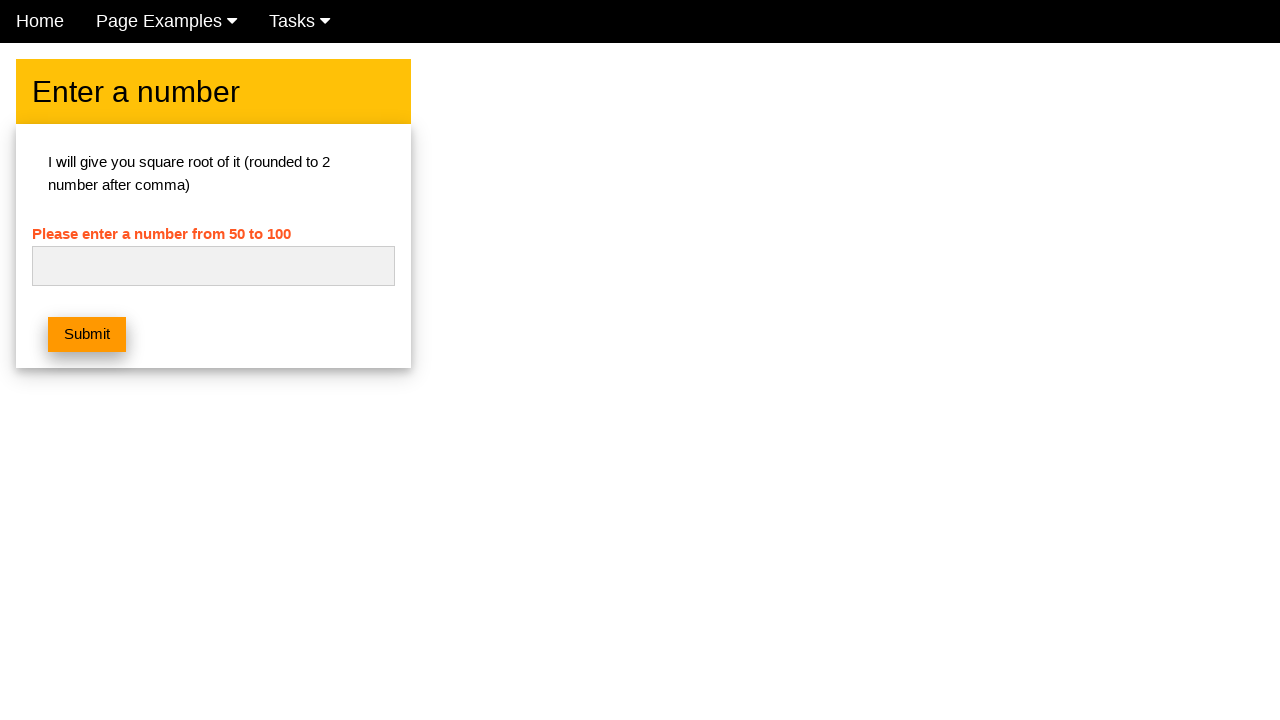